Tests getting the text from a JavaScript prompt alert and verifies it matches expected text

Starting URL: http://the-internet.herokuapp.com/javascript_alerts

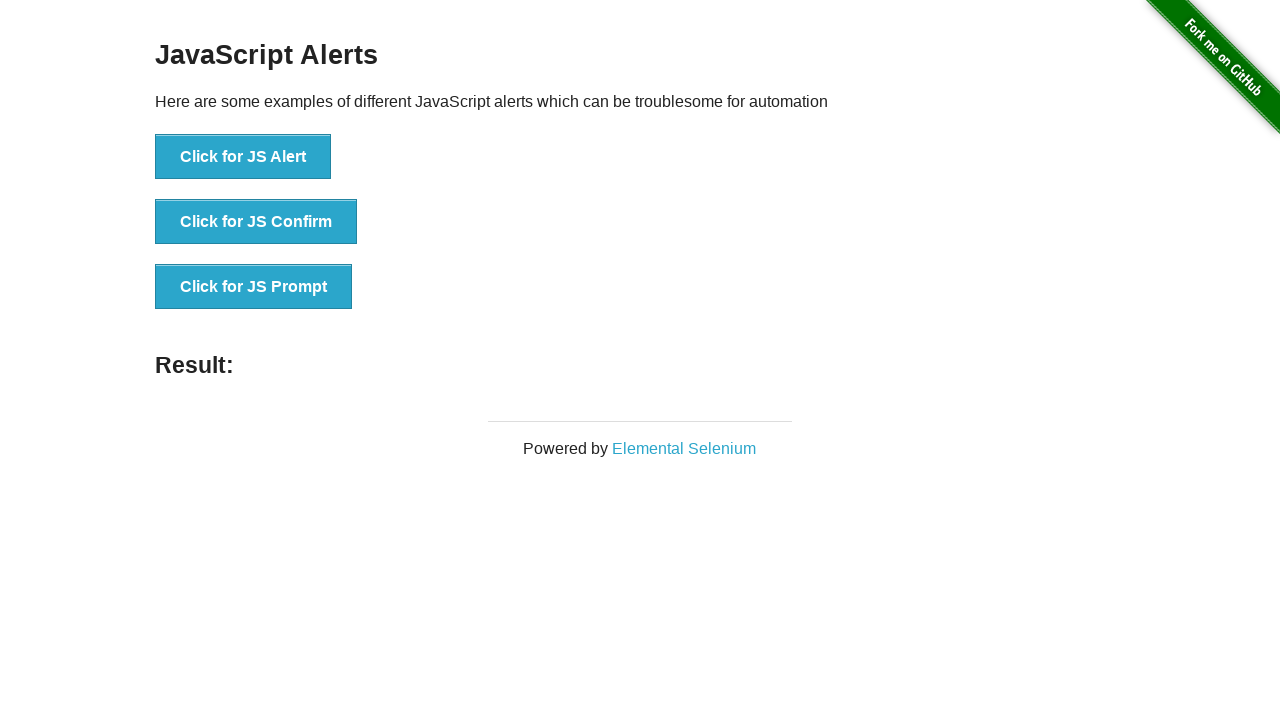

Verified JS prompt dialog message equals 'I am a JS prompt'
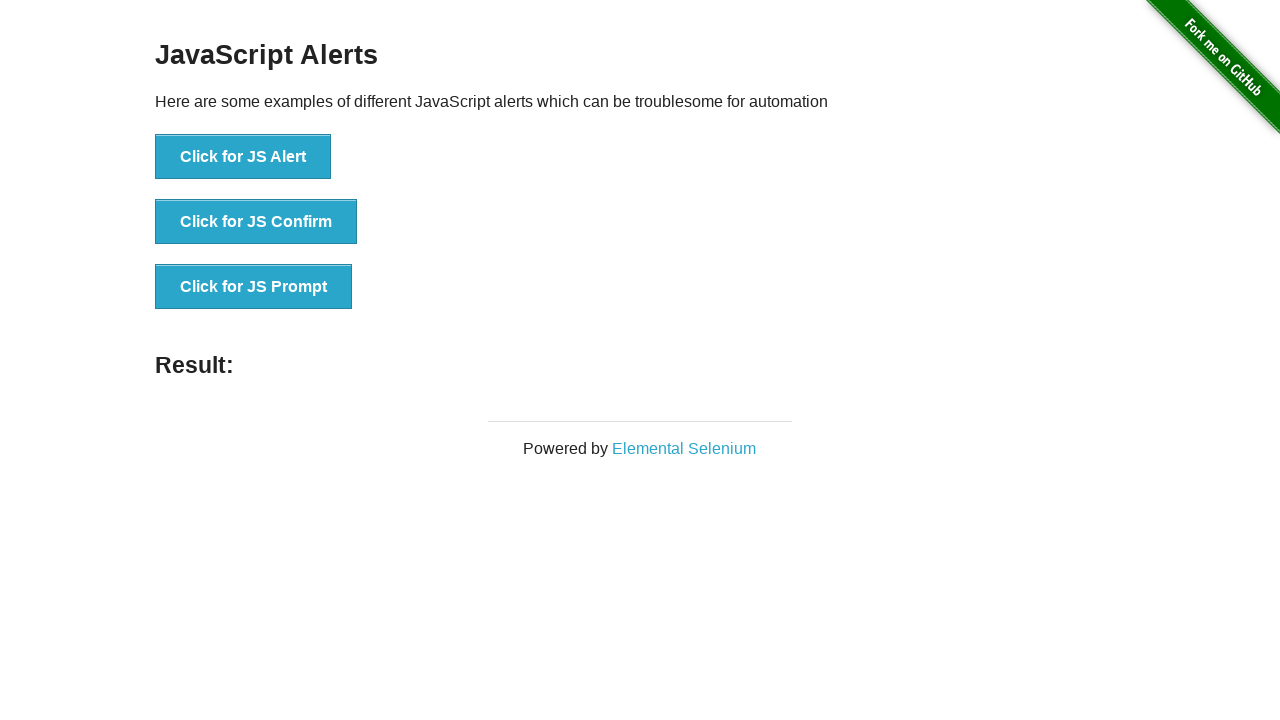

Clicked the 'Click for JS Prompt' button to trigger JavaScript prompt alert at (254, 287) on xpath=//button[contains(text(),'Click for JS Prompt')]
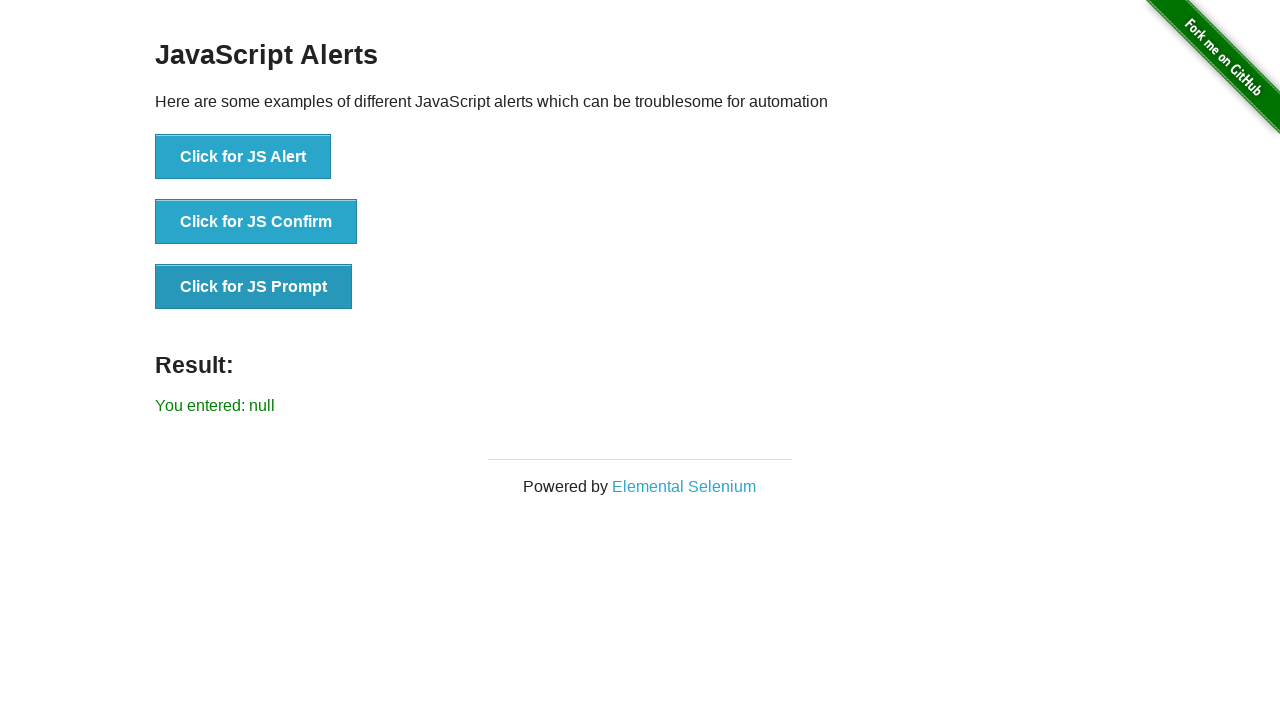

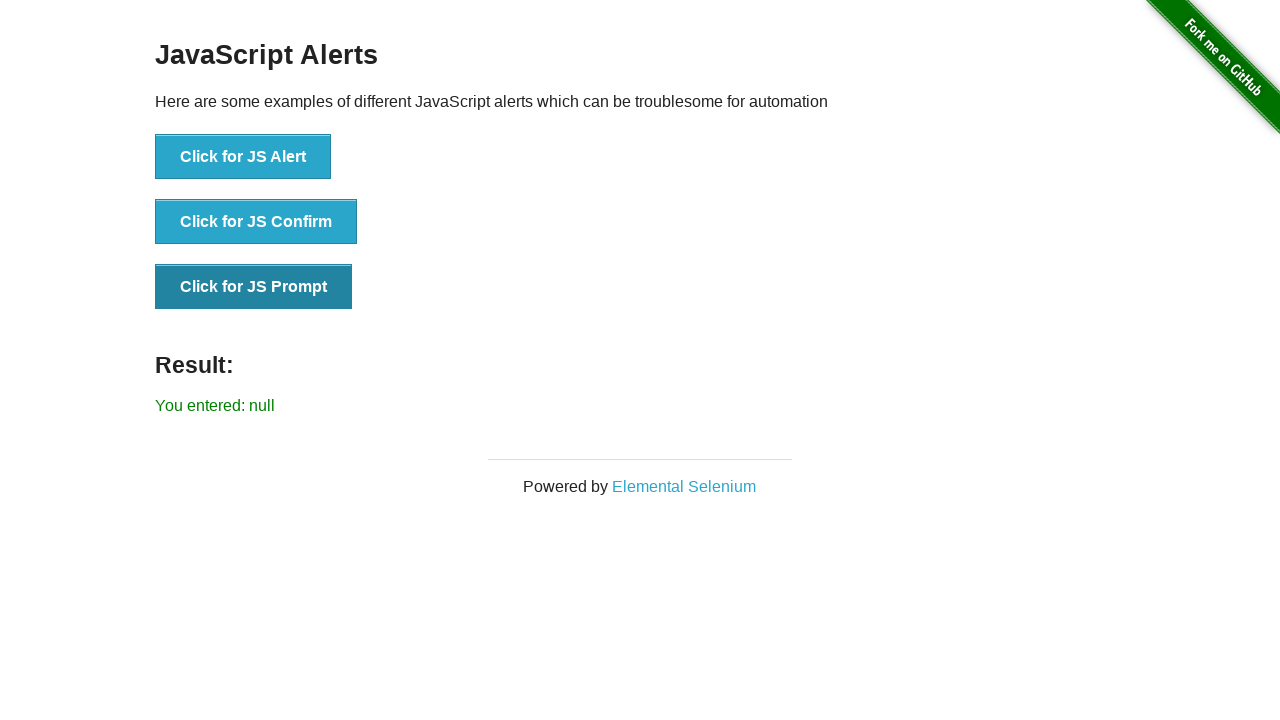